Tests drag and drop functionality by dragging element A to element B's position and verifying the elements swap

Starting URL: https://the-internet.herokuapp.com/drag_and_drop

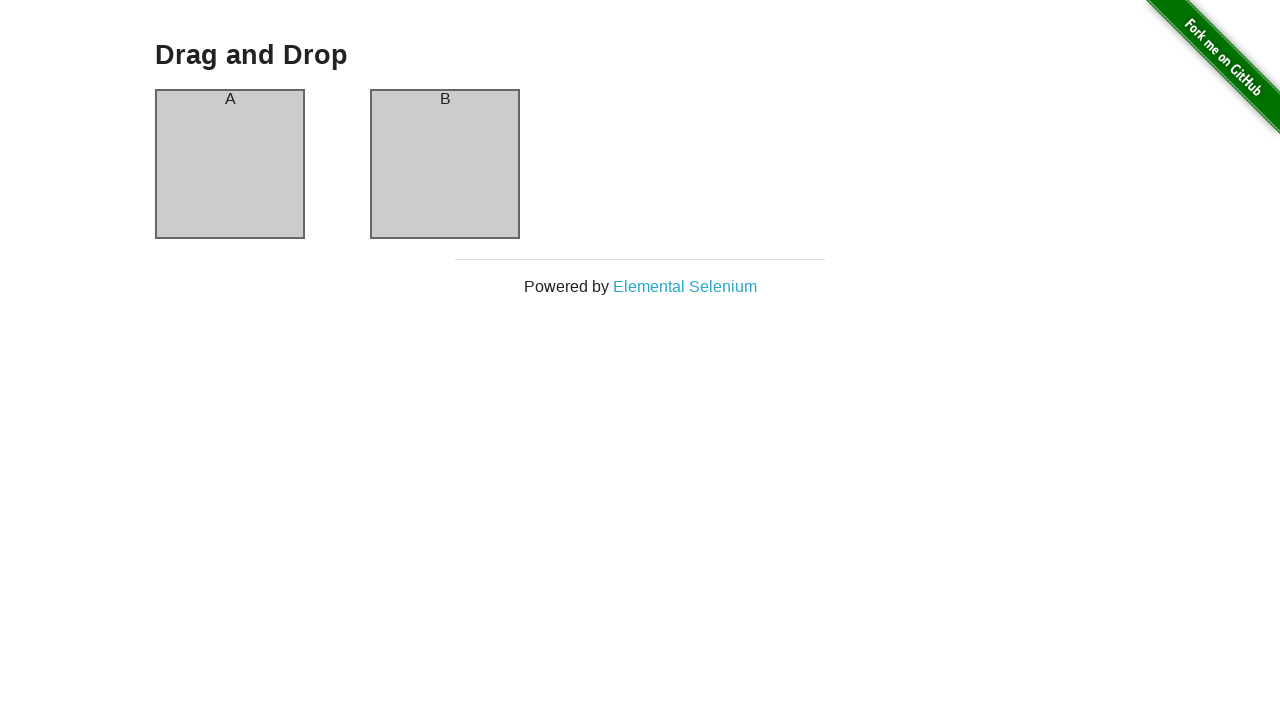

Located source element (column-a)
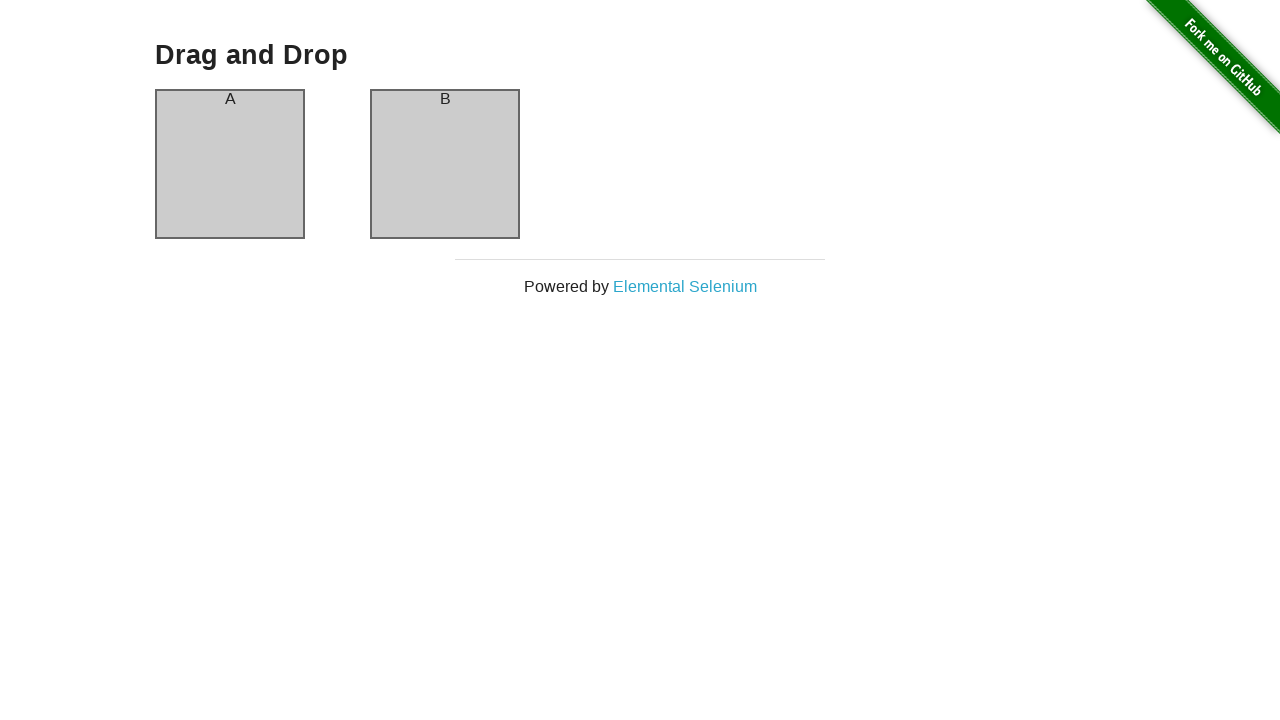

Located target element (column-b)
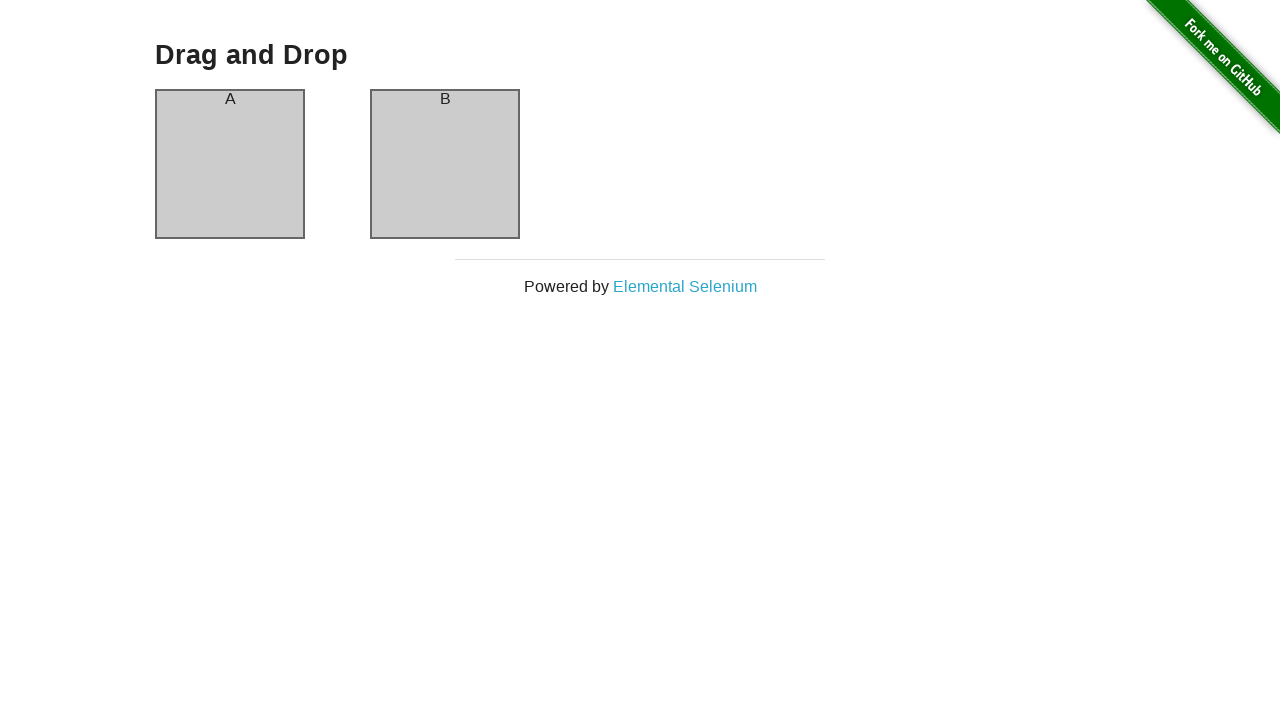

Dragged column-a to column-b position at (445, 164)
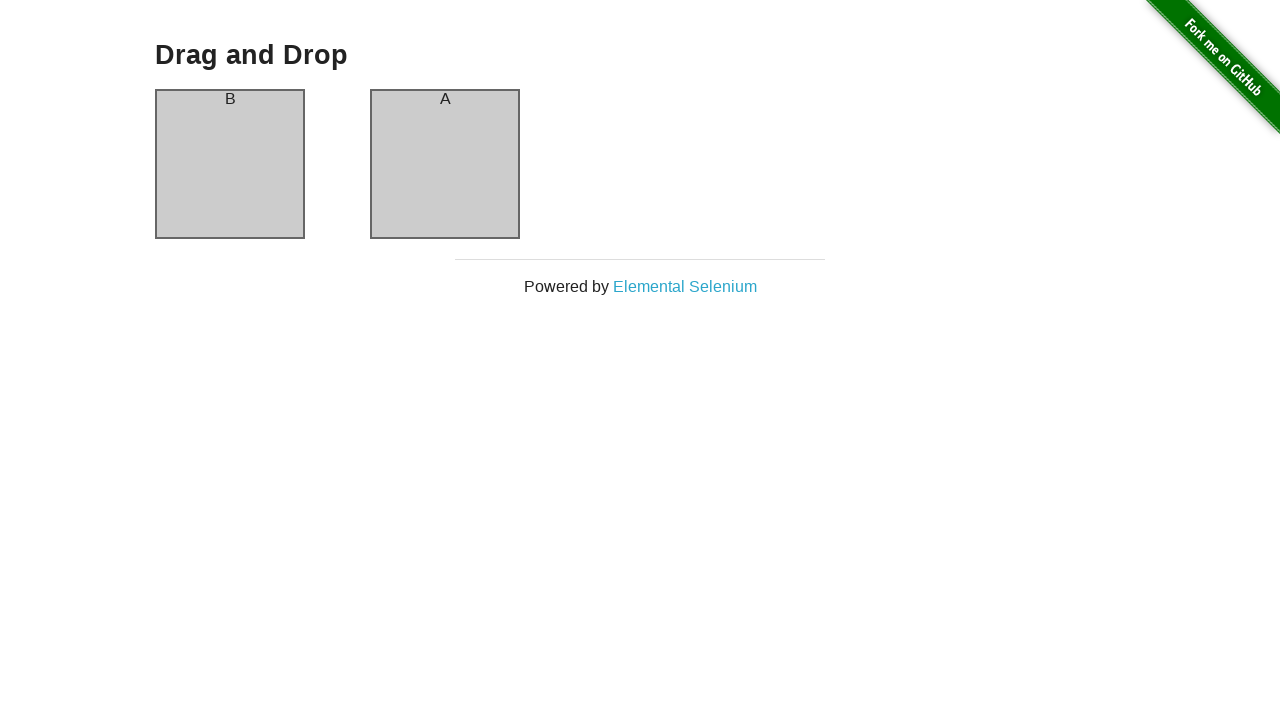

Waited 500ms for drag operation to complete
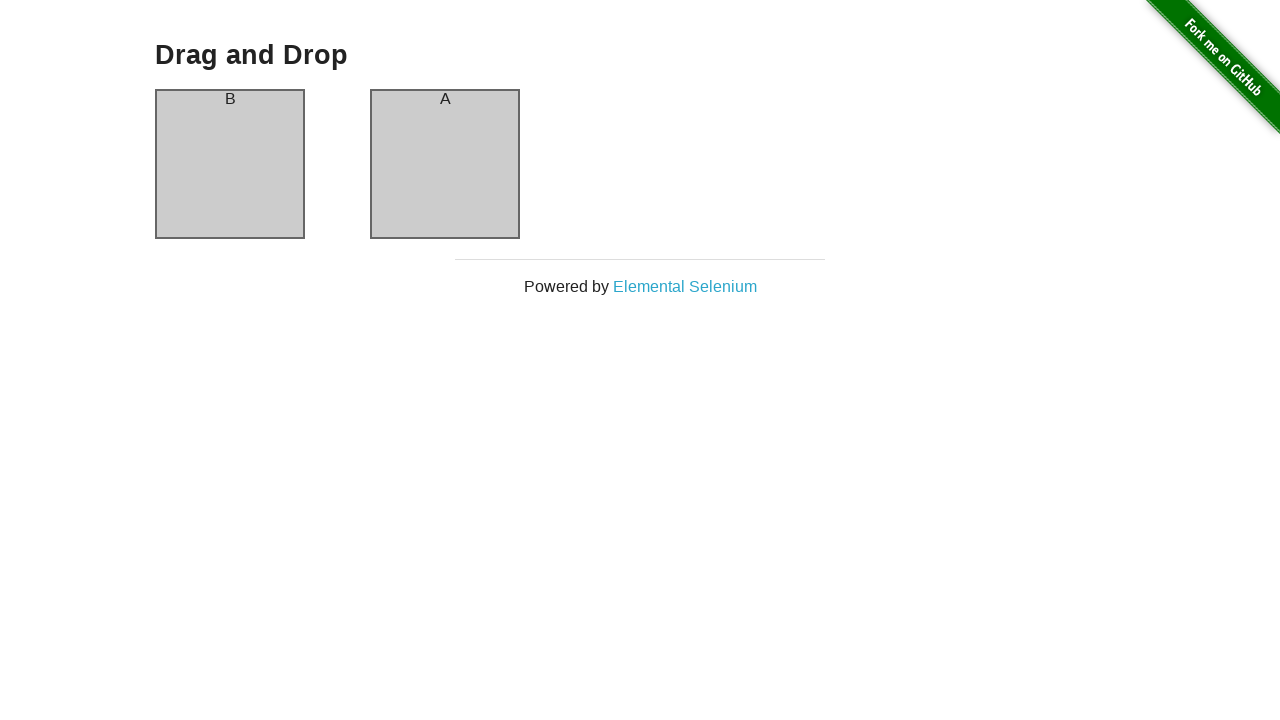

Verified column-a element is present after drag and drop
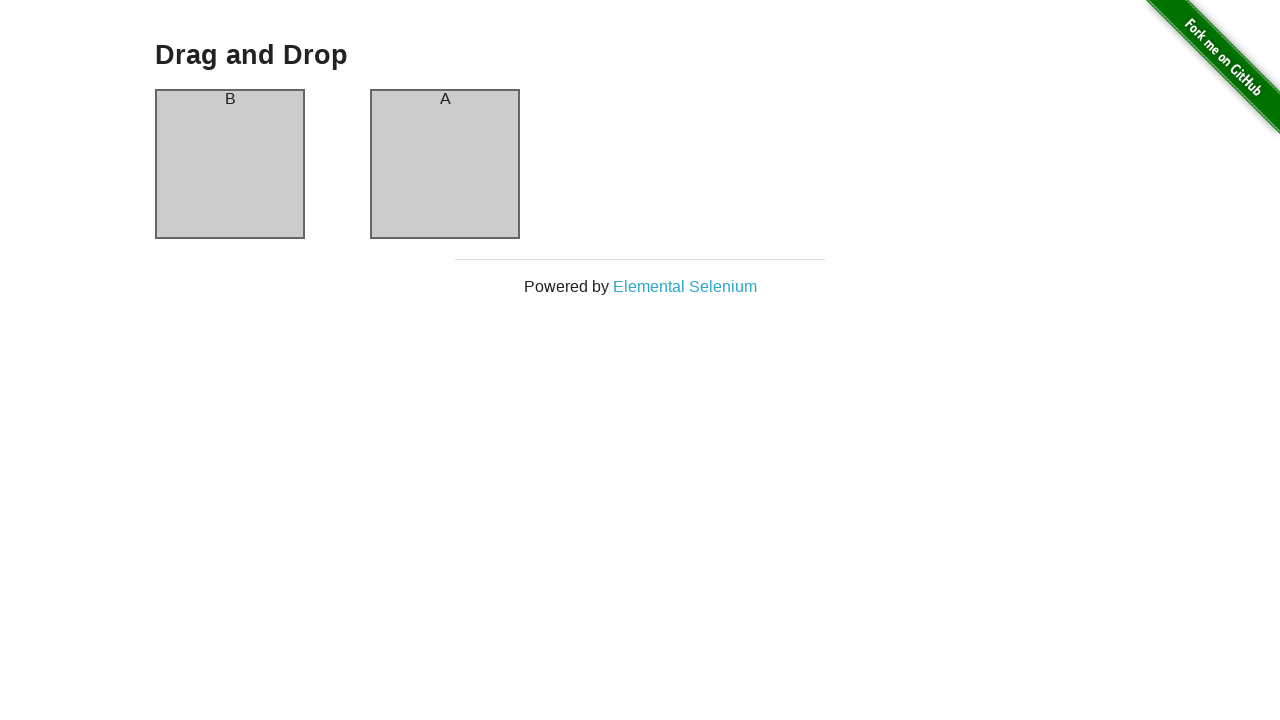

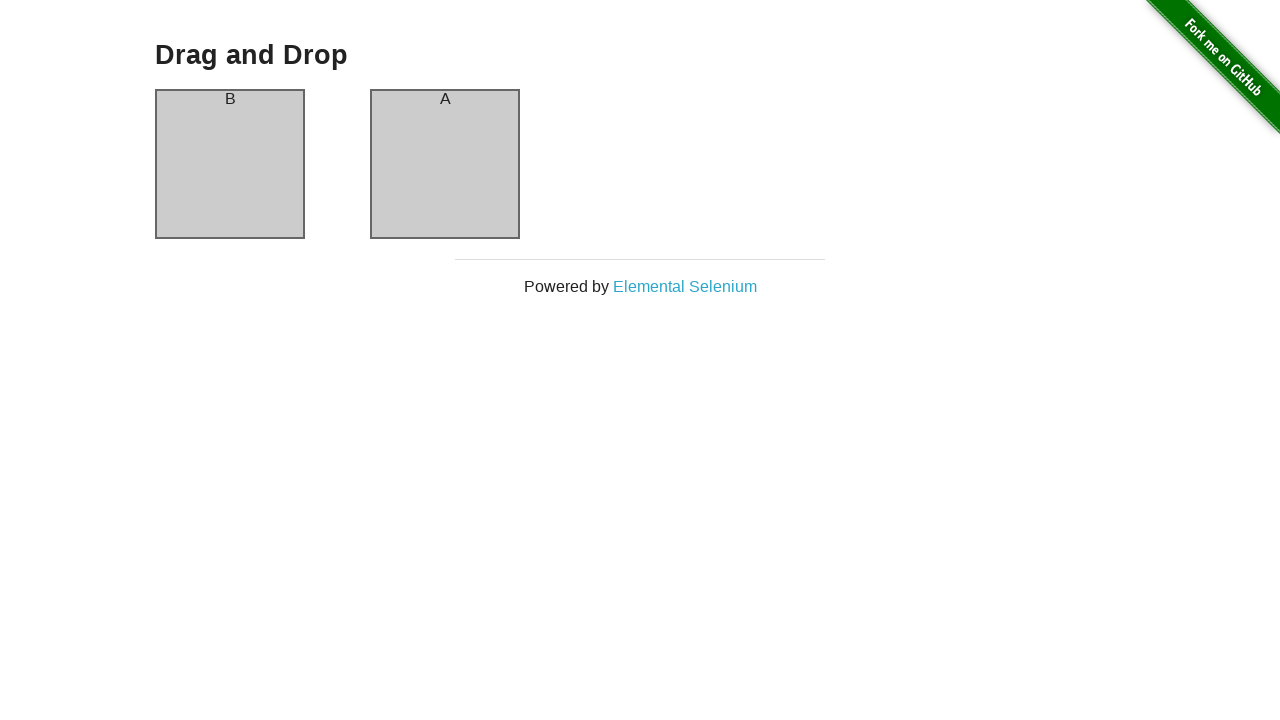